Navigates to the PROS Unicam website and verifies that the page title contains "PROS"

Starting URL: http://pros.unicam.it/

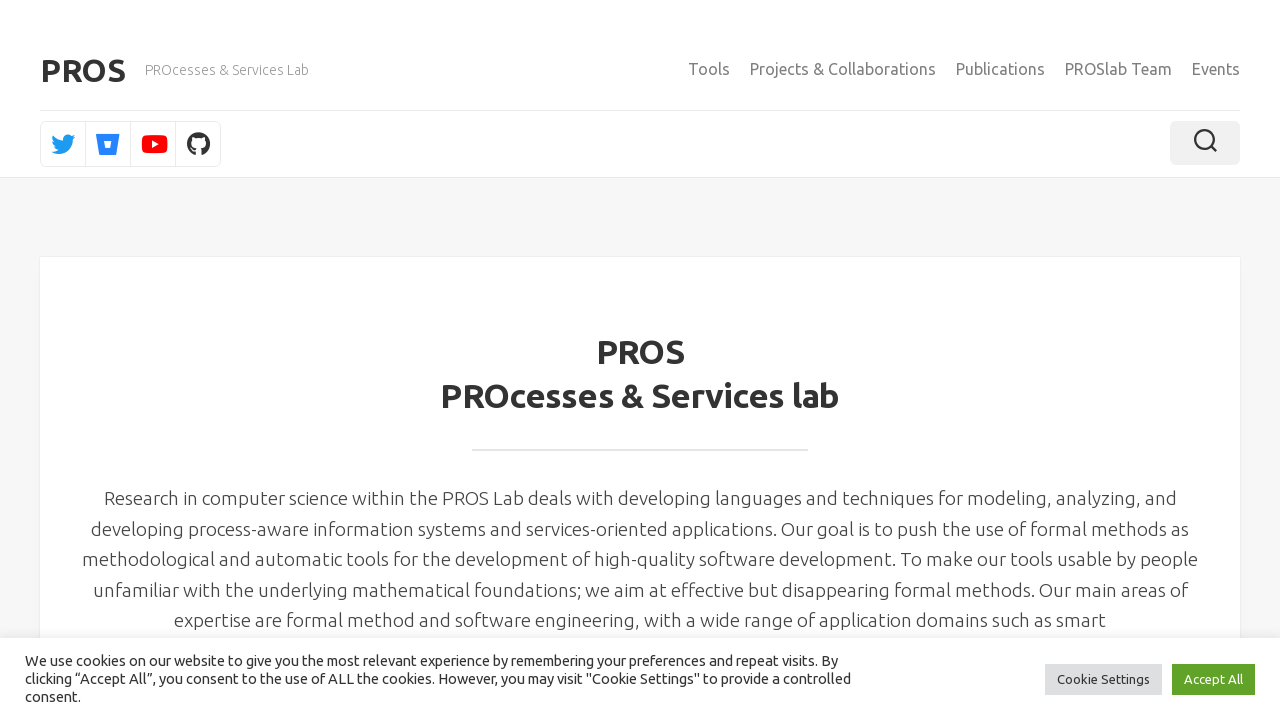

Navigated to PROS Unicam website at http://pros.unicam.it/
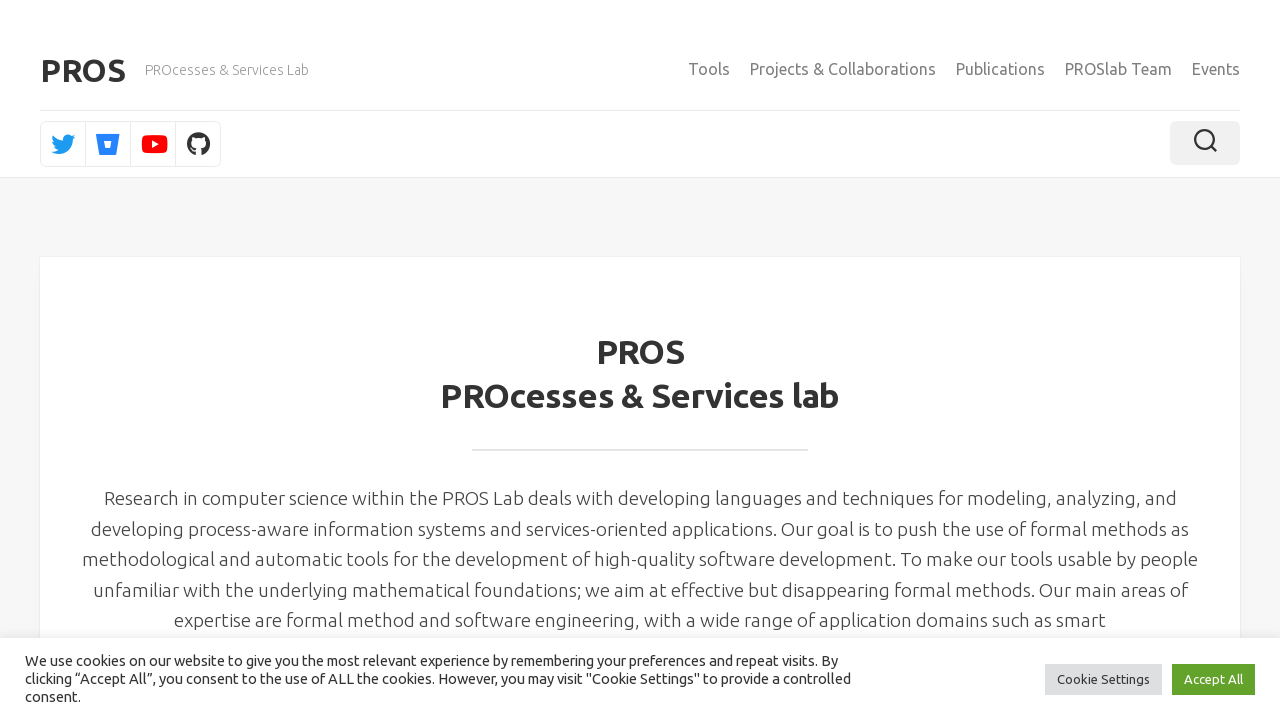

Page DOM content loaded
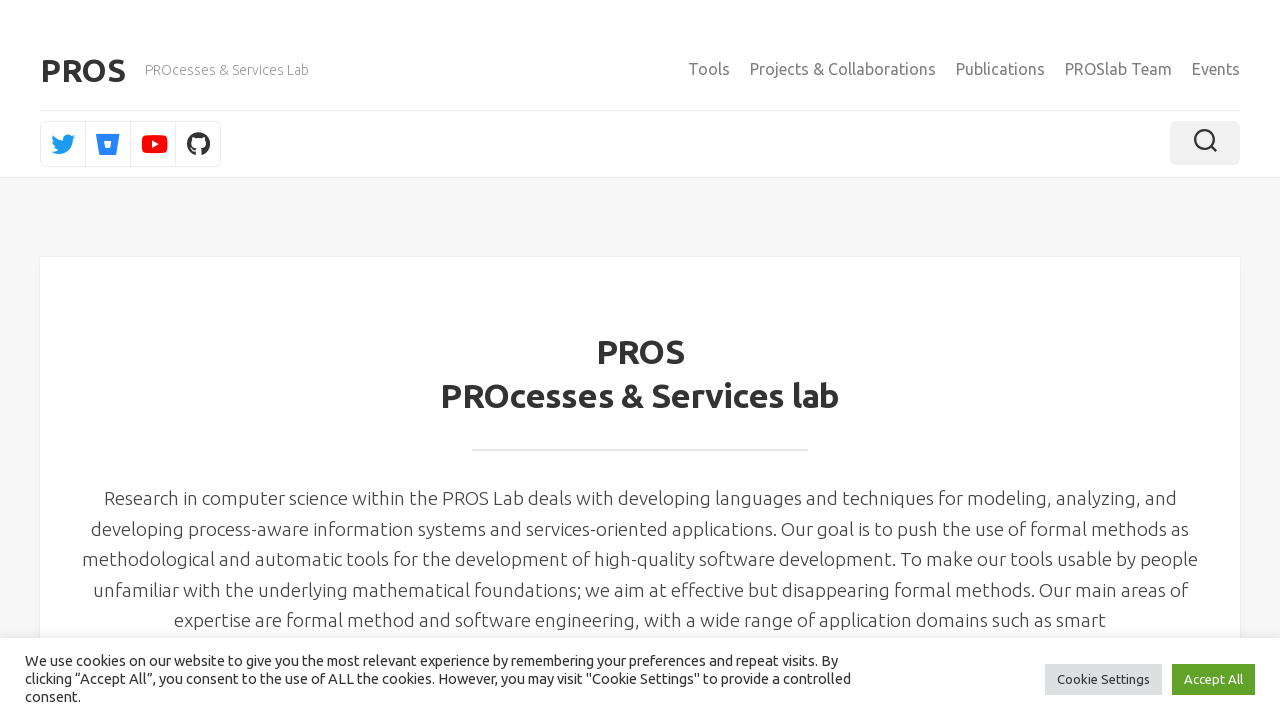

Retrieved page title: 'PROS – PROcesses & Services Lab'
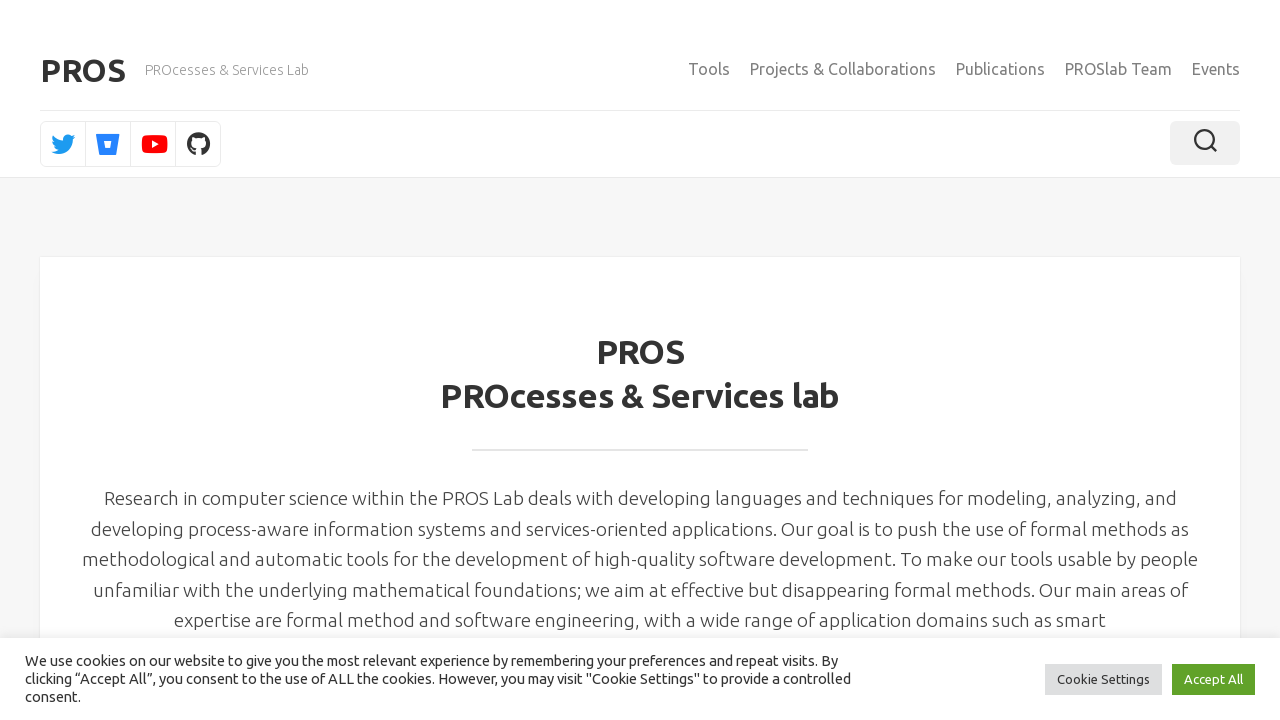

Verified that page title contains 'PROS'
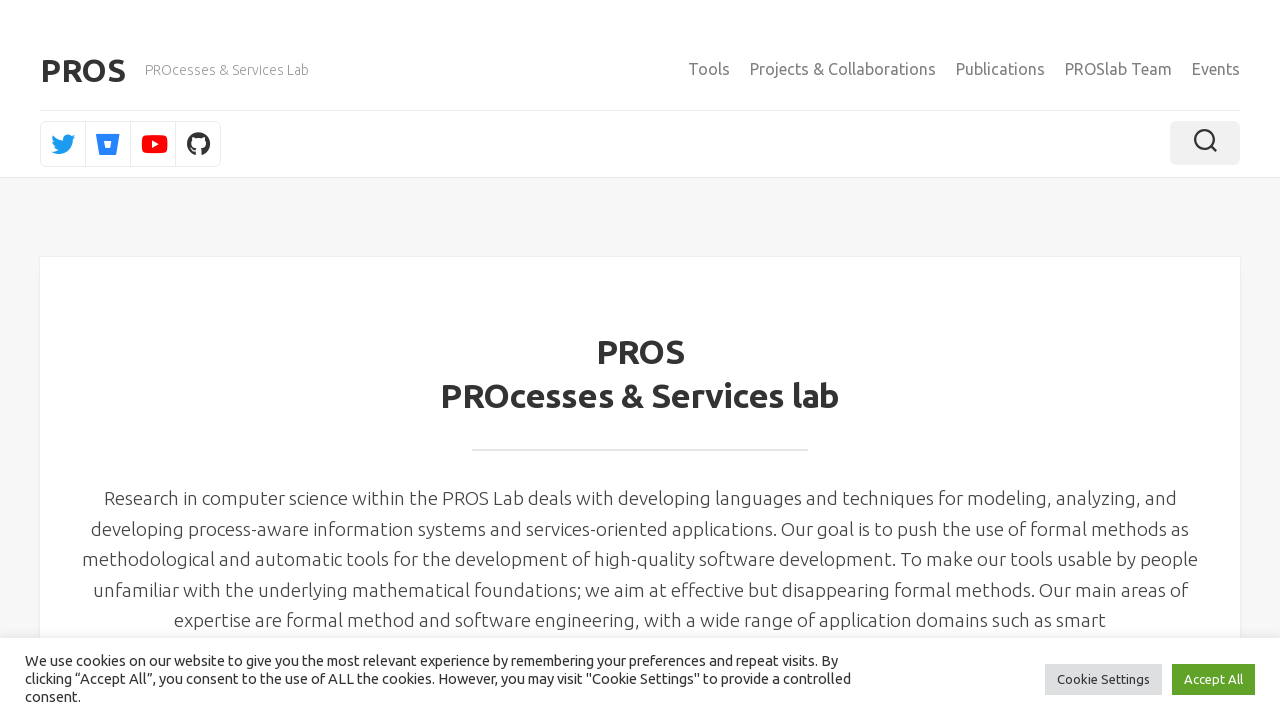

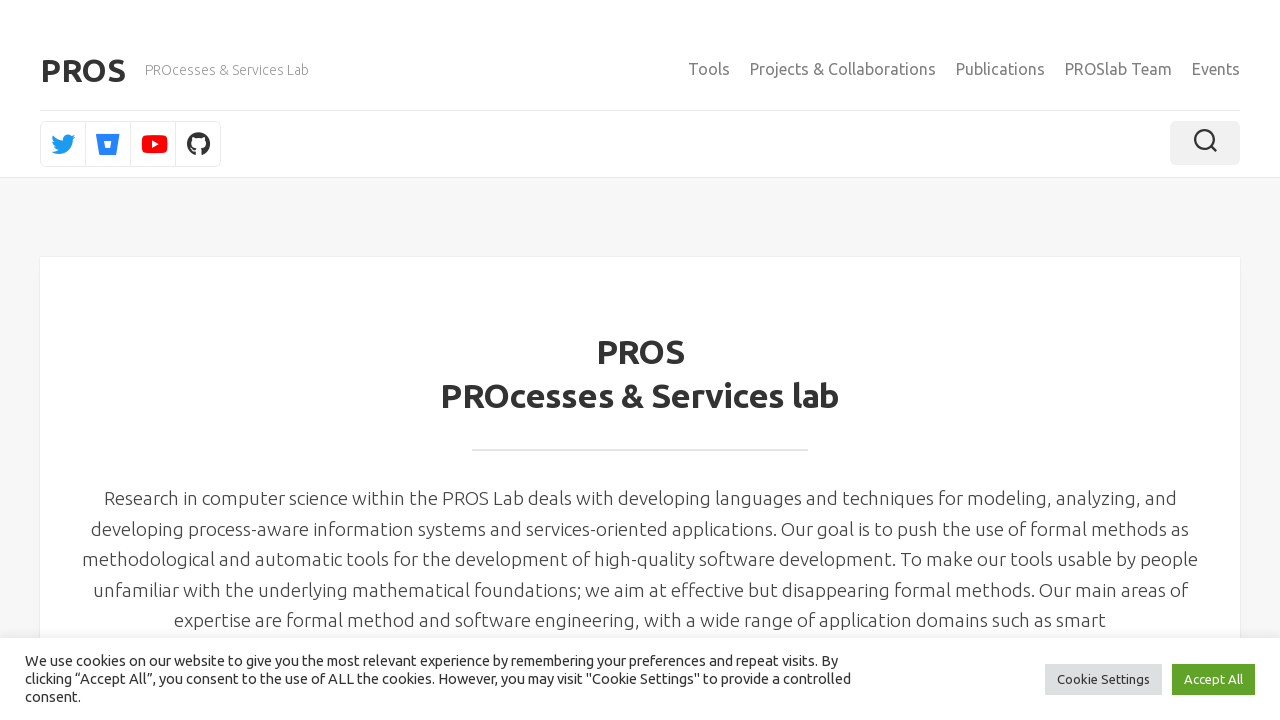